Tests signup form validation by attempting to register with an already existing email address and verifying the error message appears

Starting URL: https://www.automationexercise.com/

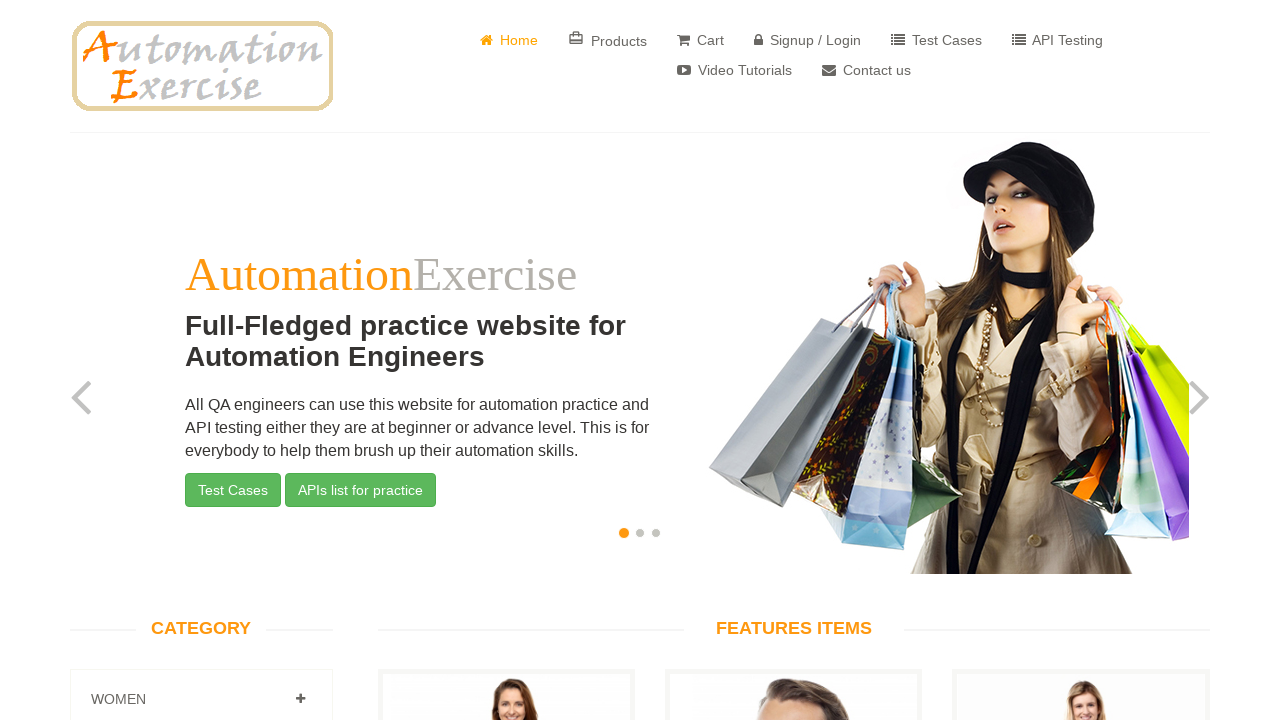

Home page loaded and verified with active demo website image
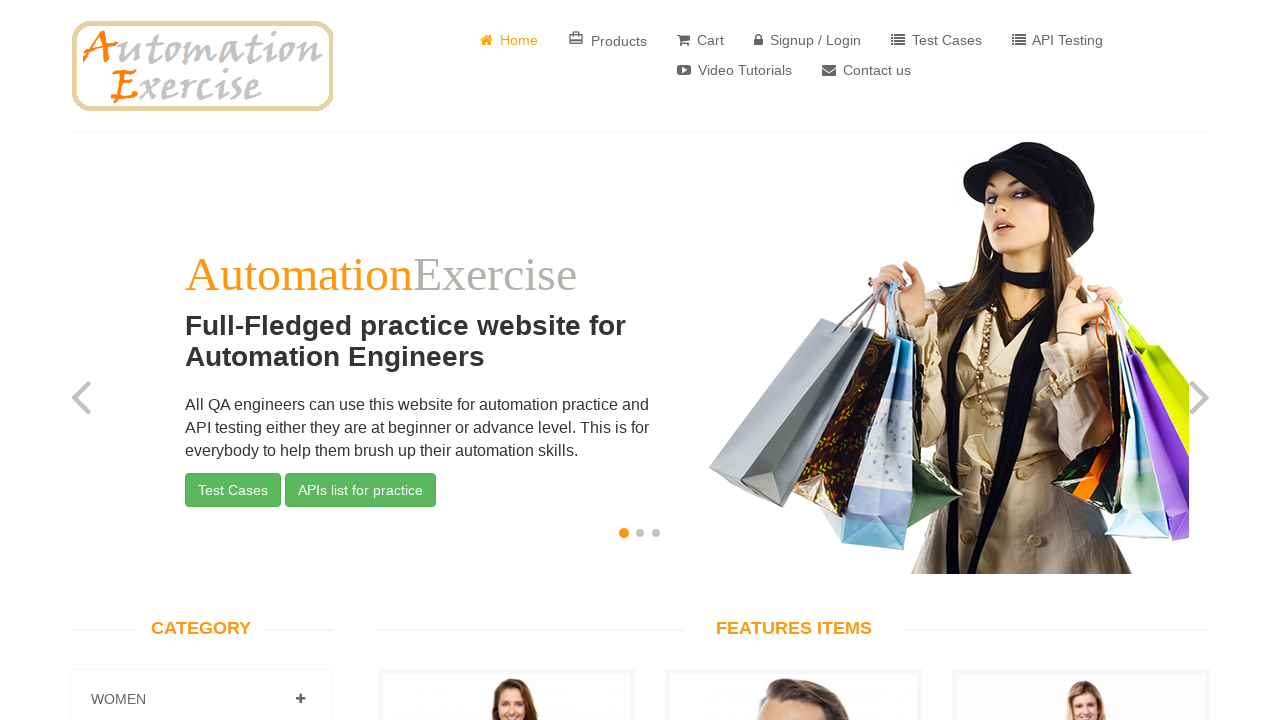

Clicked Signup / Login button at (808, 40) on xpath=//a[normalize-space()='Signup / Login']
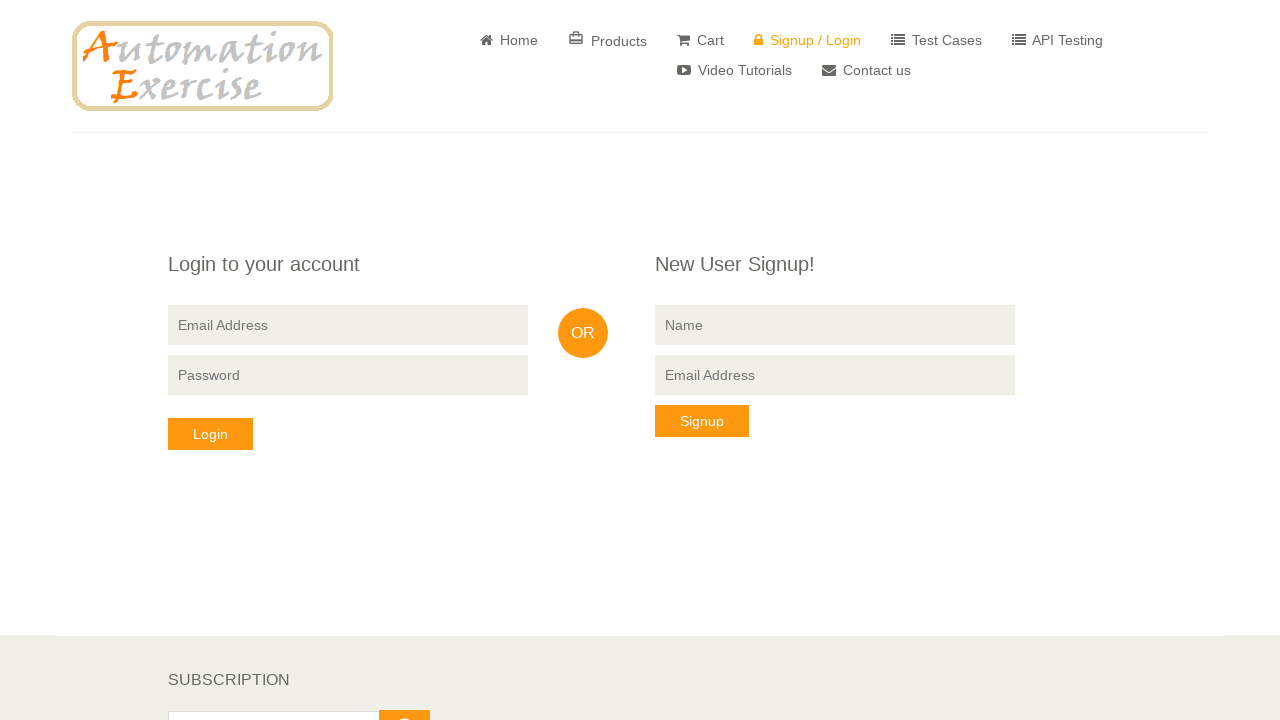

Signup page loaded with 'New User Signup!' heading
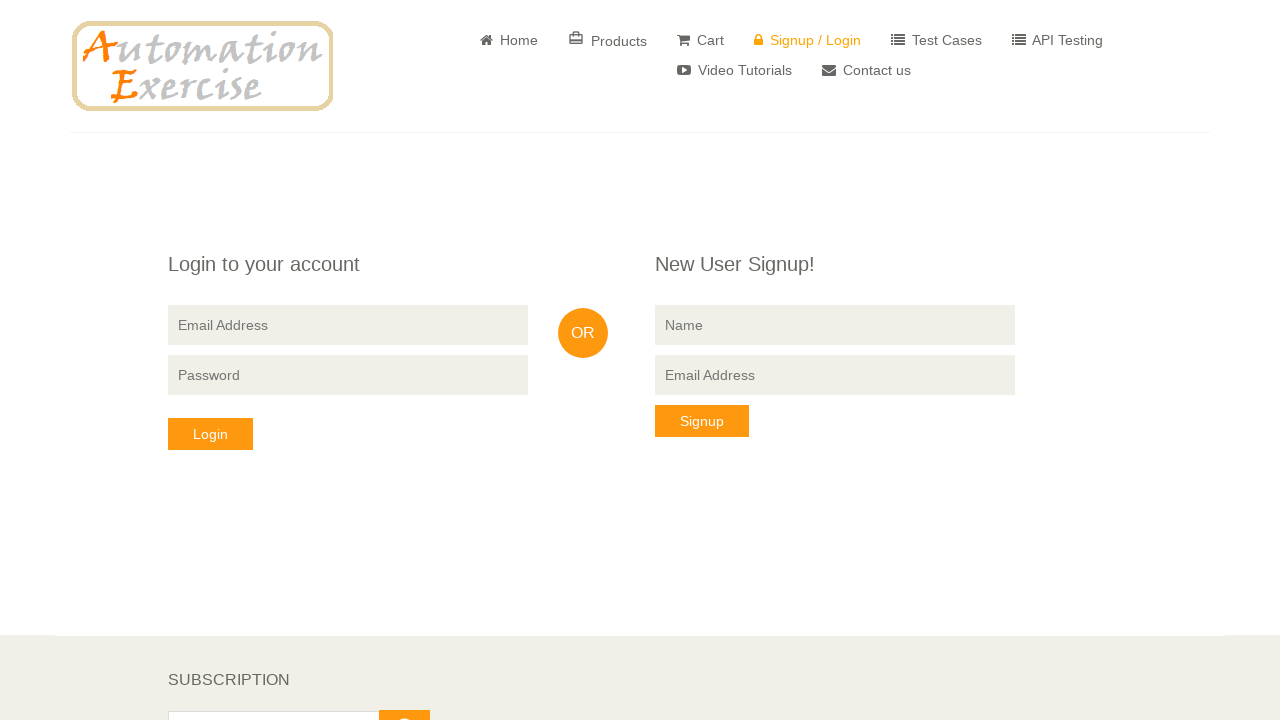

Filled name field with 'John Smith' on //input[@placeholder='Name']
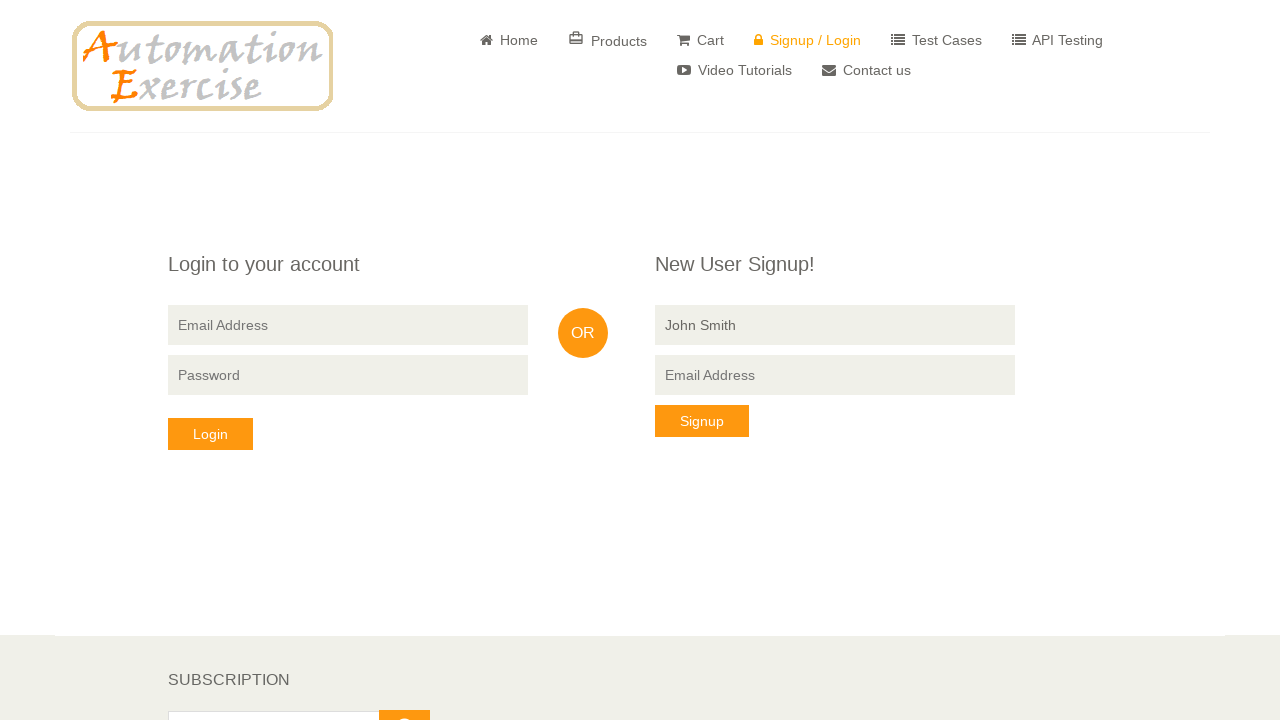

Filled email field with 'testuser2024@example.com' on //input[@data-qa='signup-email']
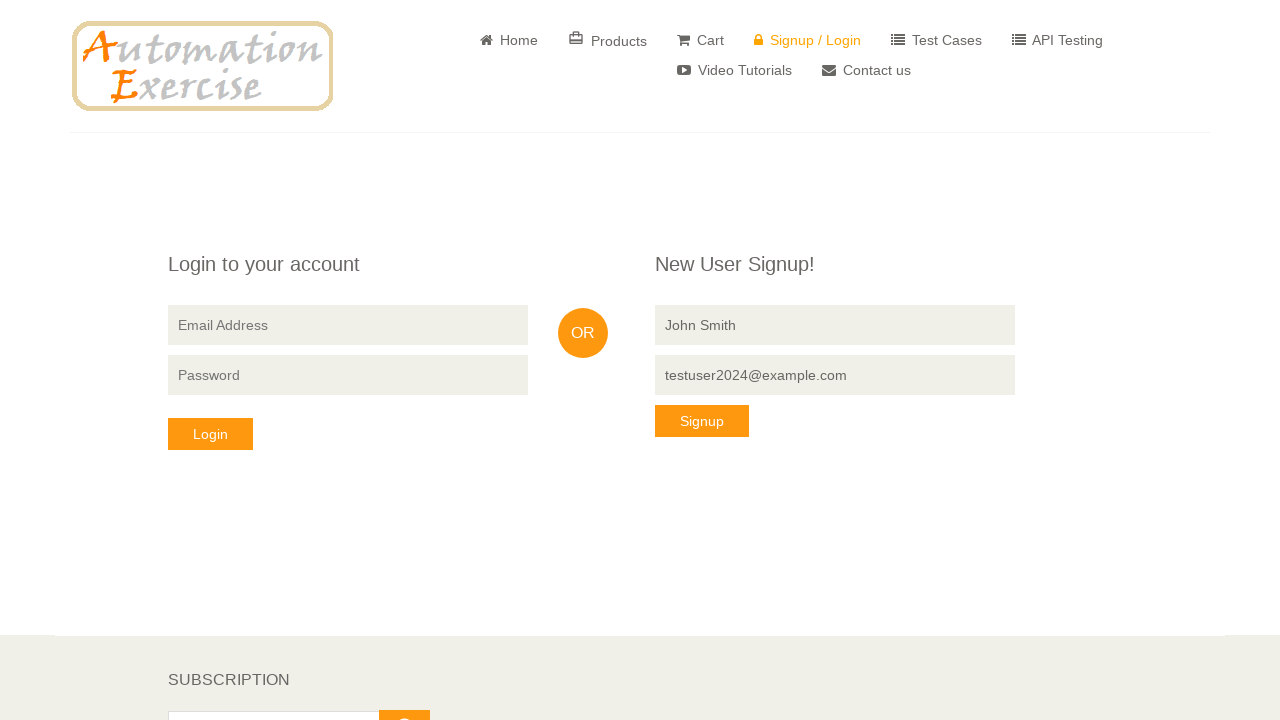

Clicked Signup button to attempt registration at (702, 421) on xpath=//button[normalize-space()='Signup']
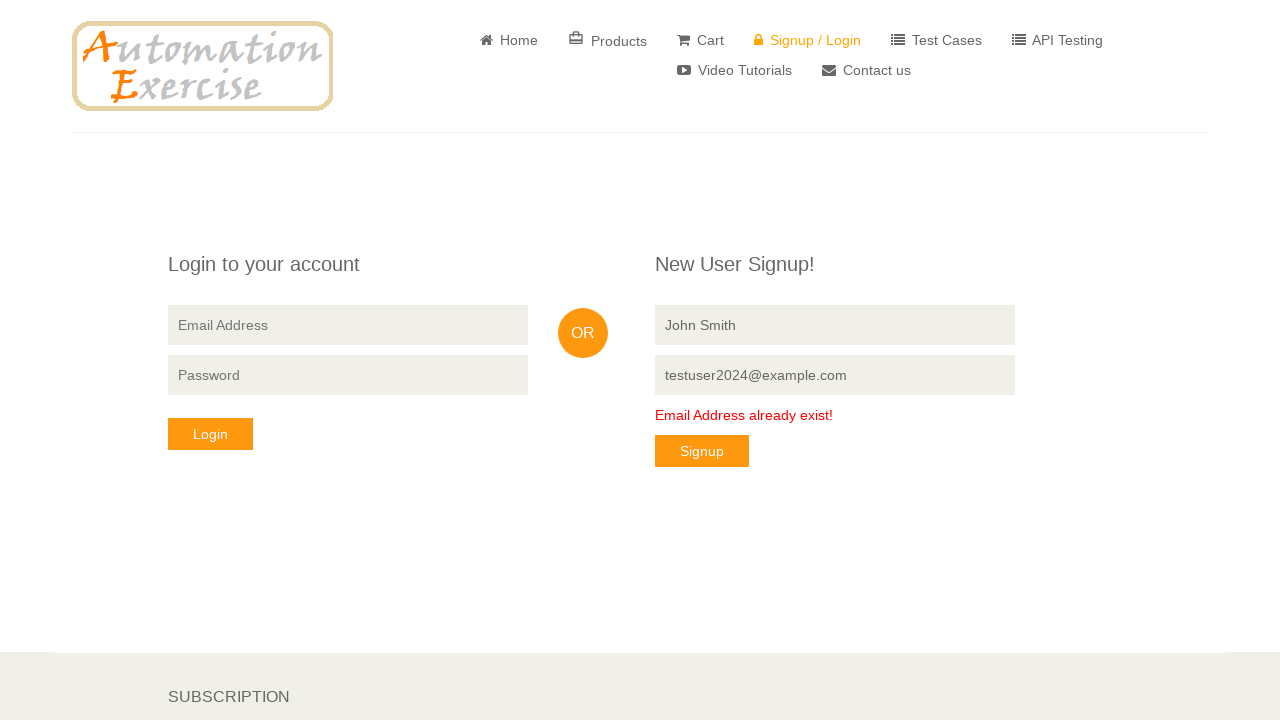

Error message 'Email Address already exist!' appeared and verified
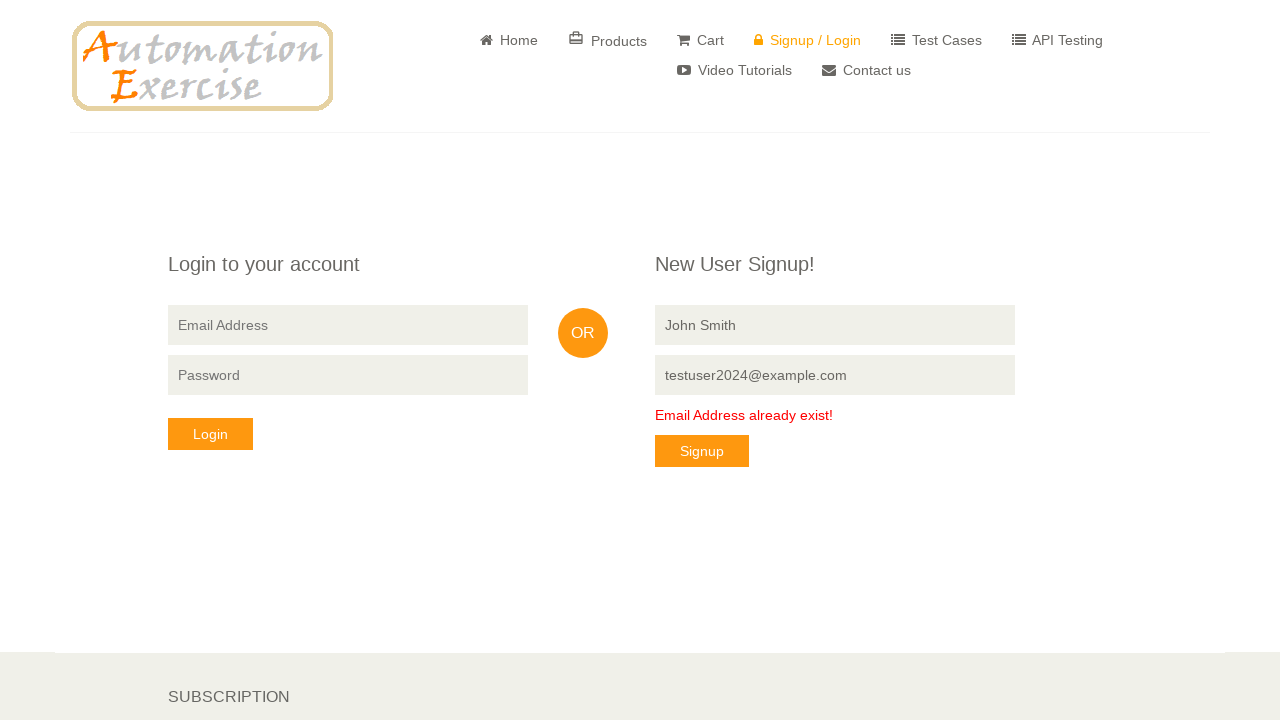

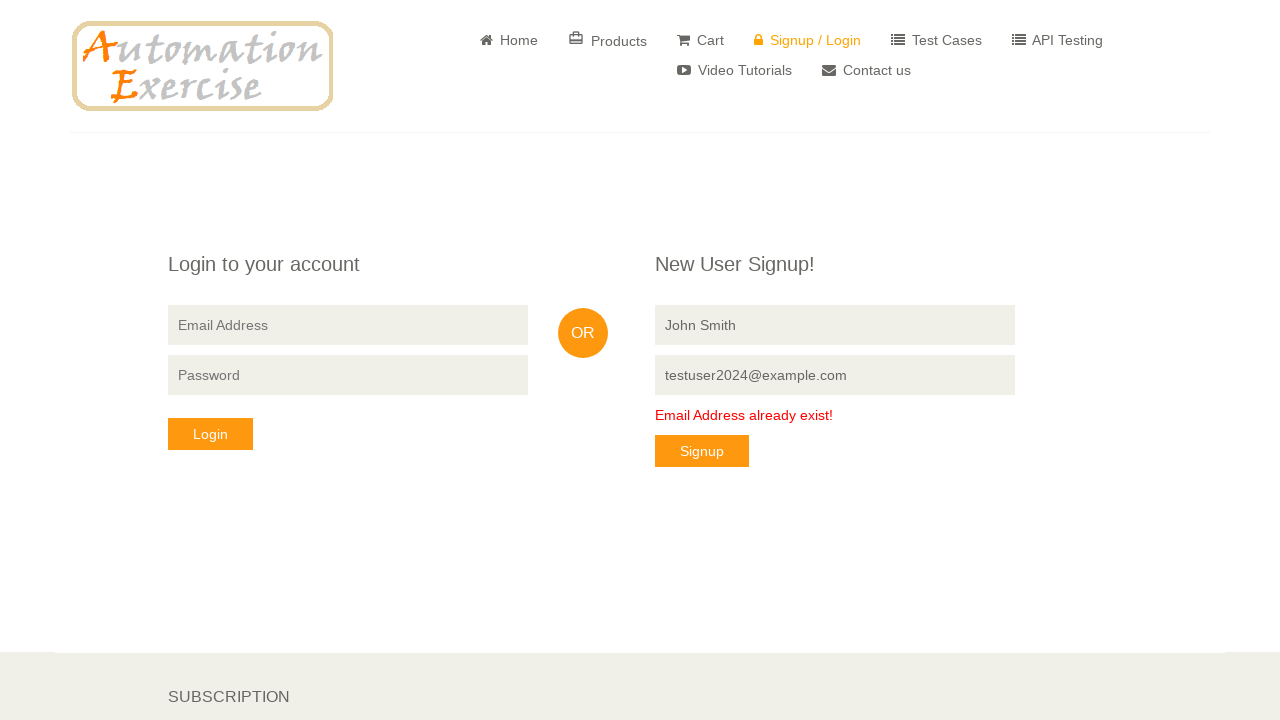